Tests an e-commerce flow by adding specific vegetables (Cucumber, Brocolli, Beetroot) to cart, proceeding to checkout, and applying a promo code

Starting URL: https://rahulshettyacademy.com/seleniumPractise/

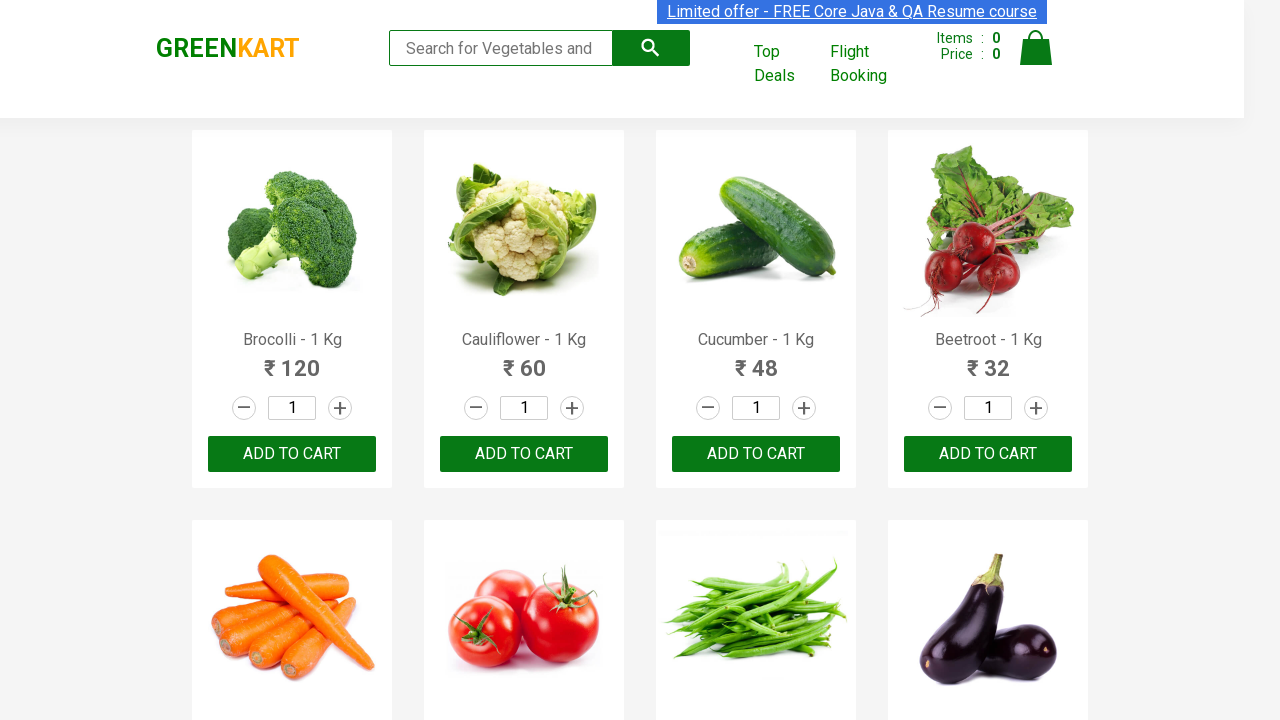

Waited for product names to load on the page
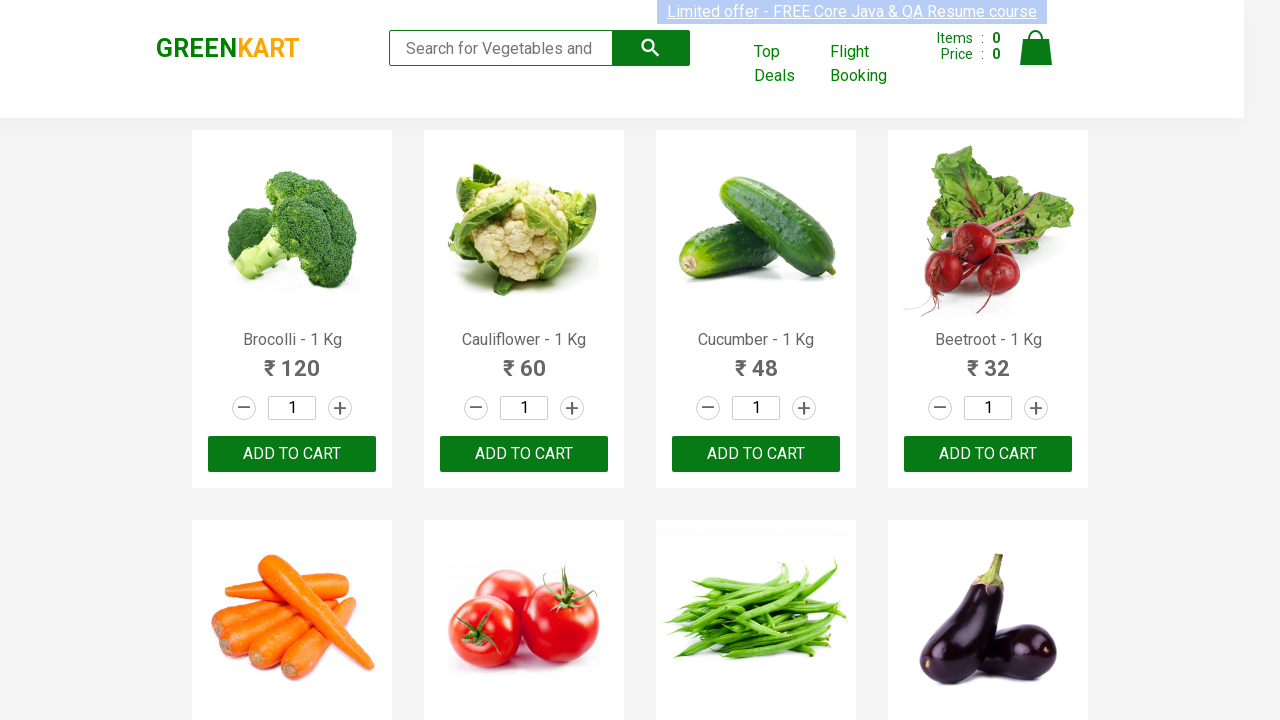

Retrieved all product name elements
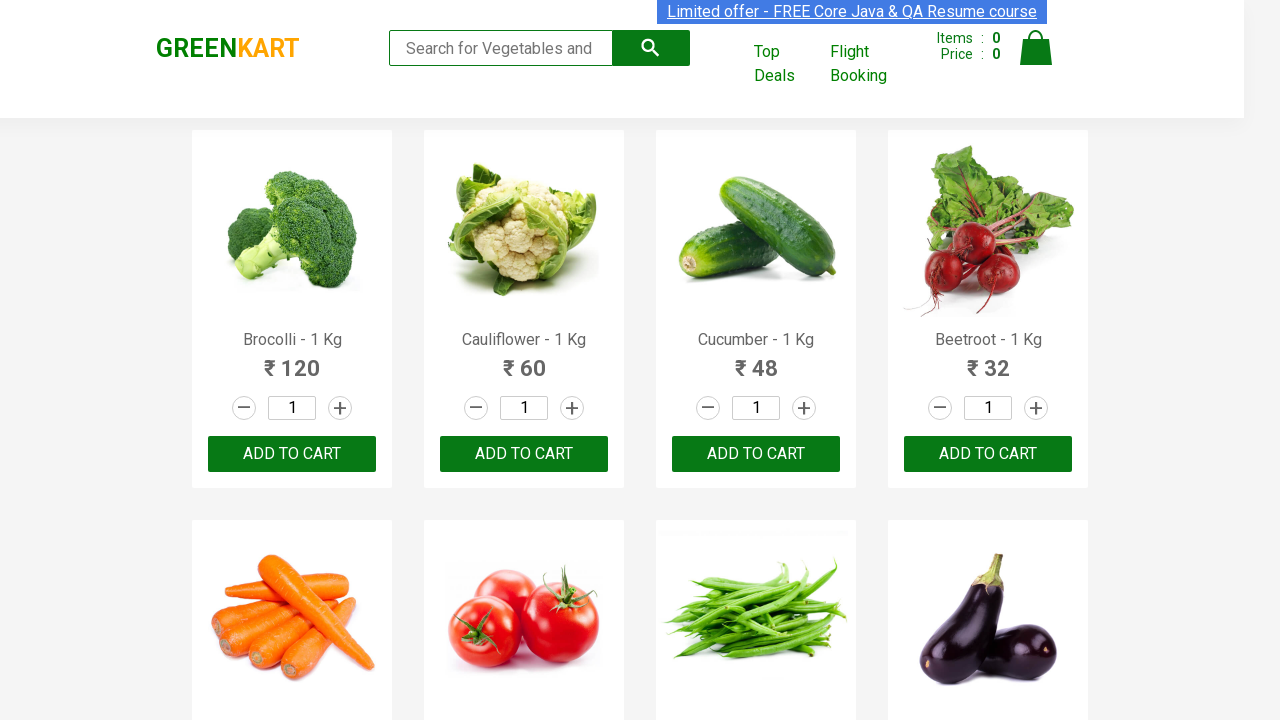

Retrieved all add to cart buttons
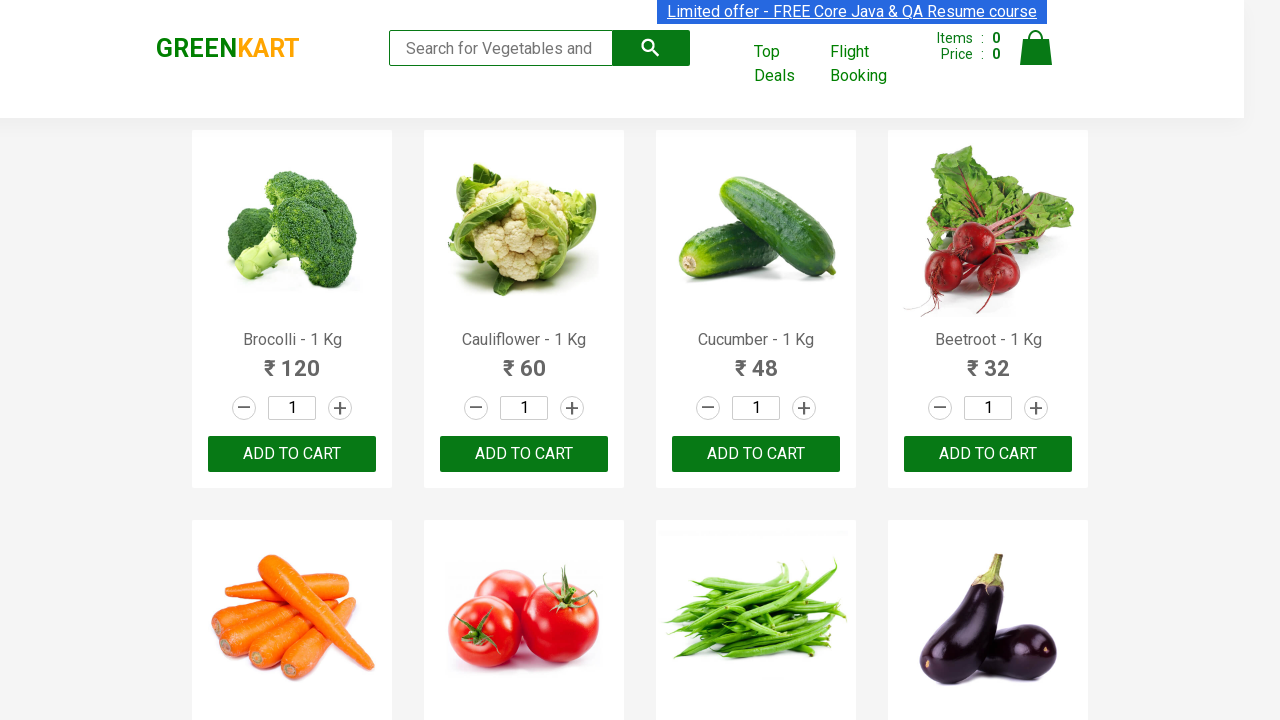

Added Brocolli to cart (1 of 3) at (292, 454) on xpath=//div[@class='product-action']/button >> nth=0
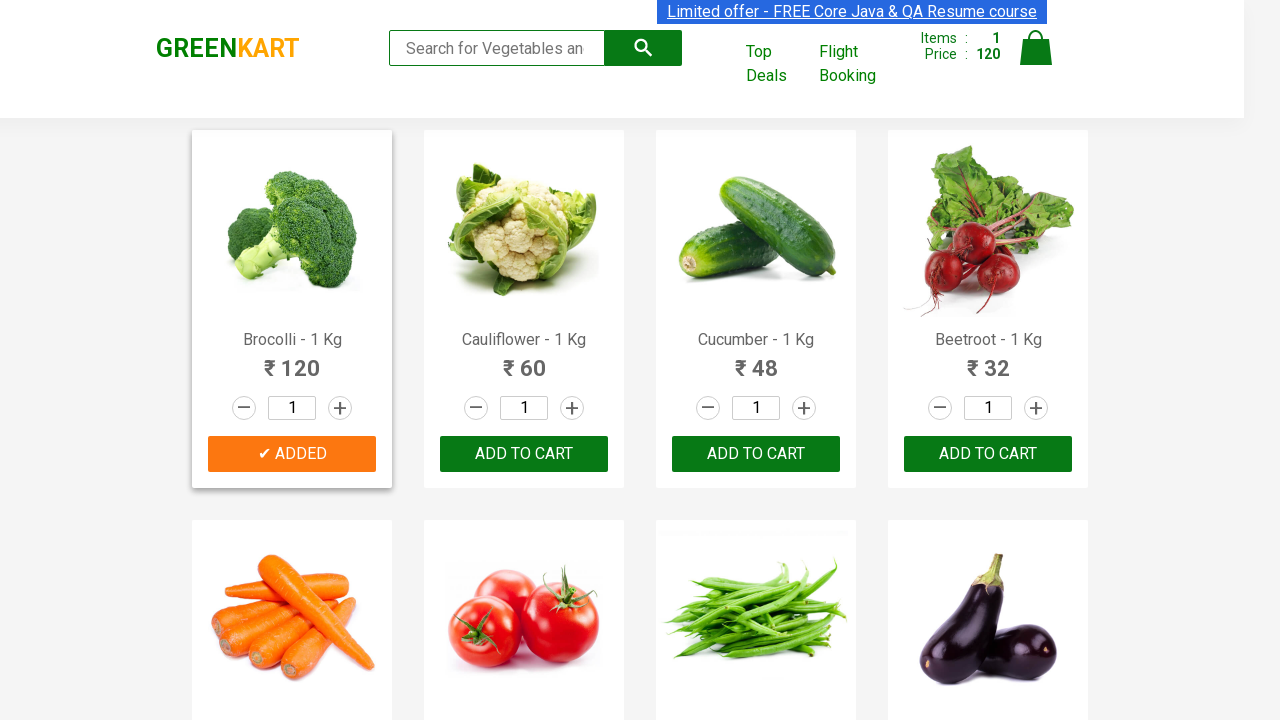

Added Cucumber to cart (2 of 3) at (756, 454) on xpath=//div[@class='product-action']/button >> nth=2
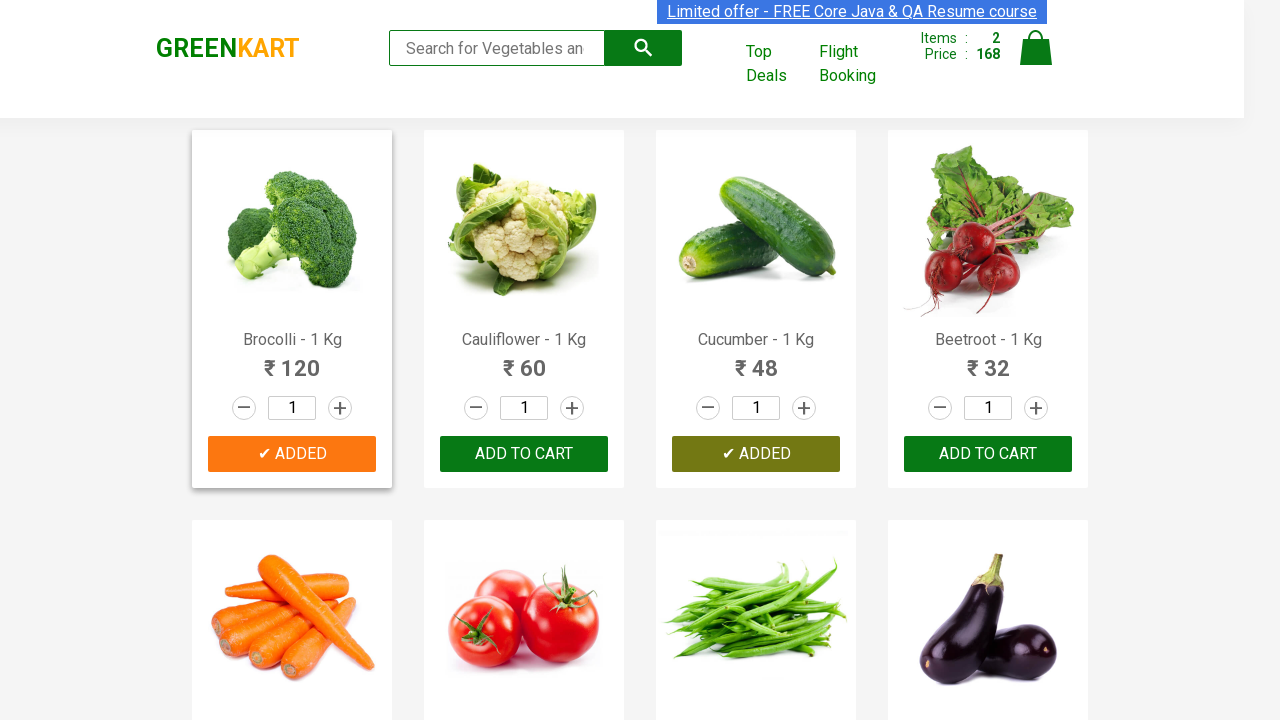

Added Beetroot to cart (3 of 3) at (988, 454) on xpath=//div[@class='product-action']/button >> nth=3
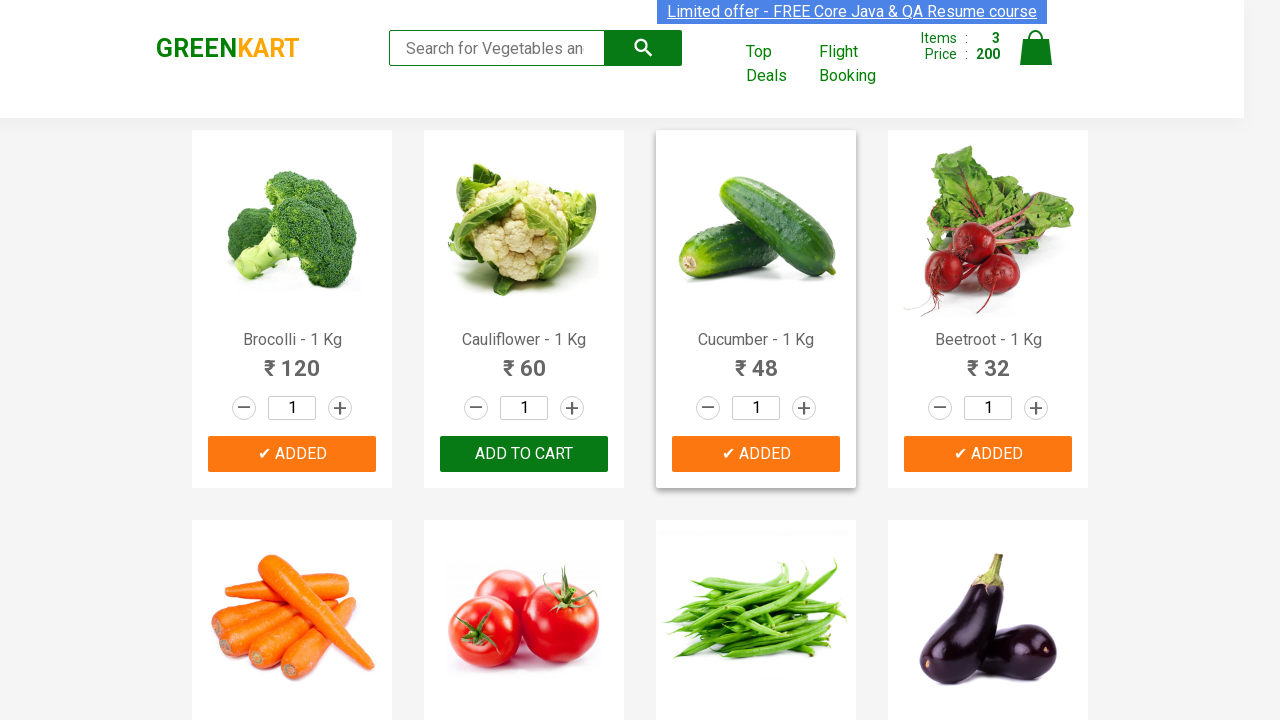

Clicked on cart icon to view cart at (1036, 48) on img[alt='Cart']
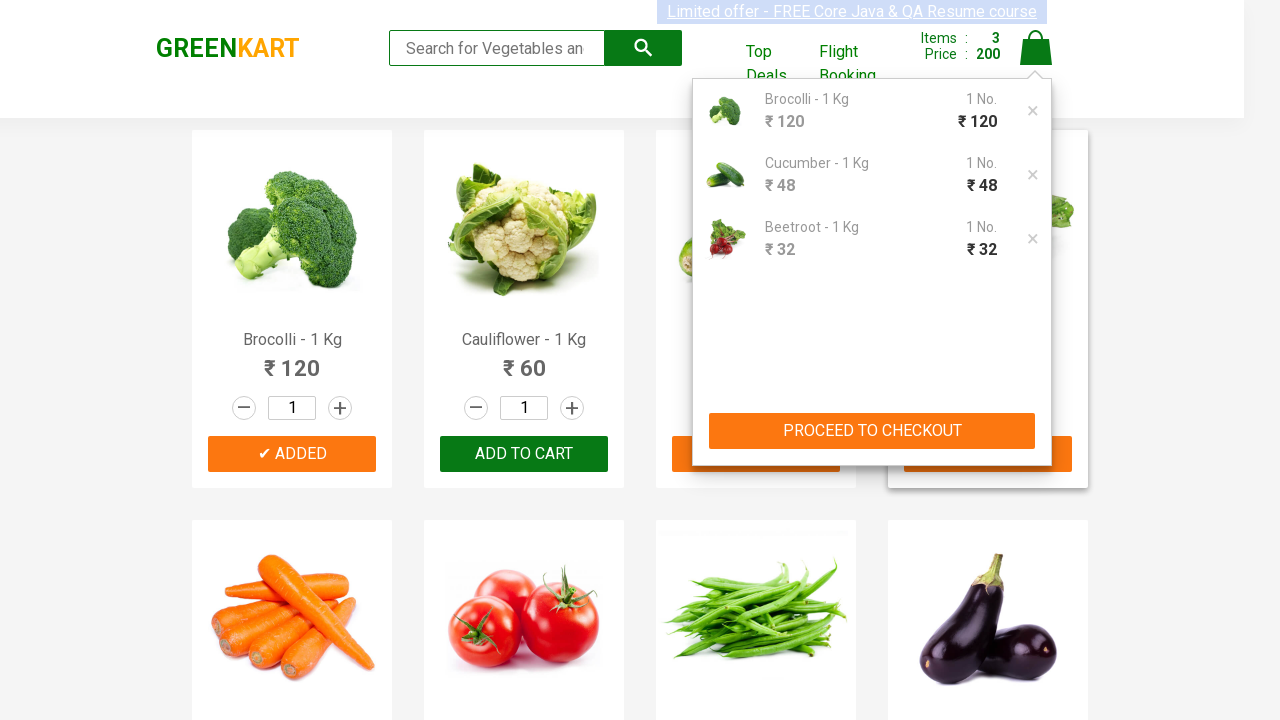

Clicked PROCEED TO CHECKOUT button at (872, 431) on xpath=//button[contains(text(),'PROCEED TO CHECKOUT')]
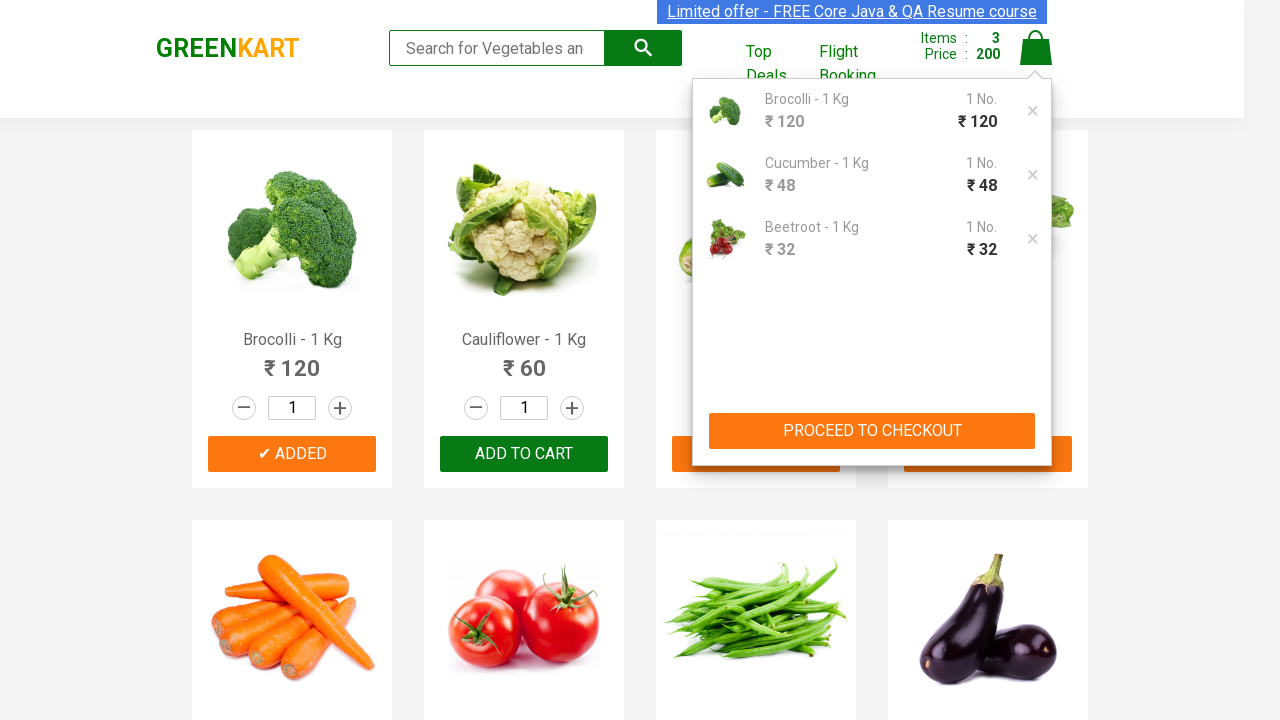

Waited for promo code input field to appear
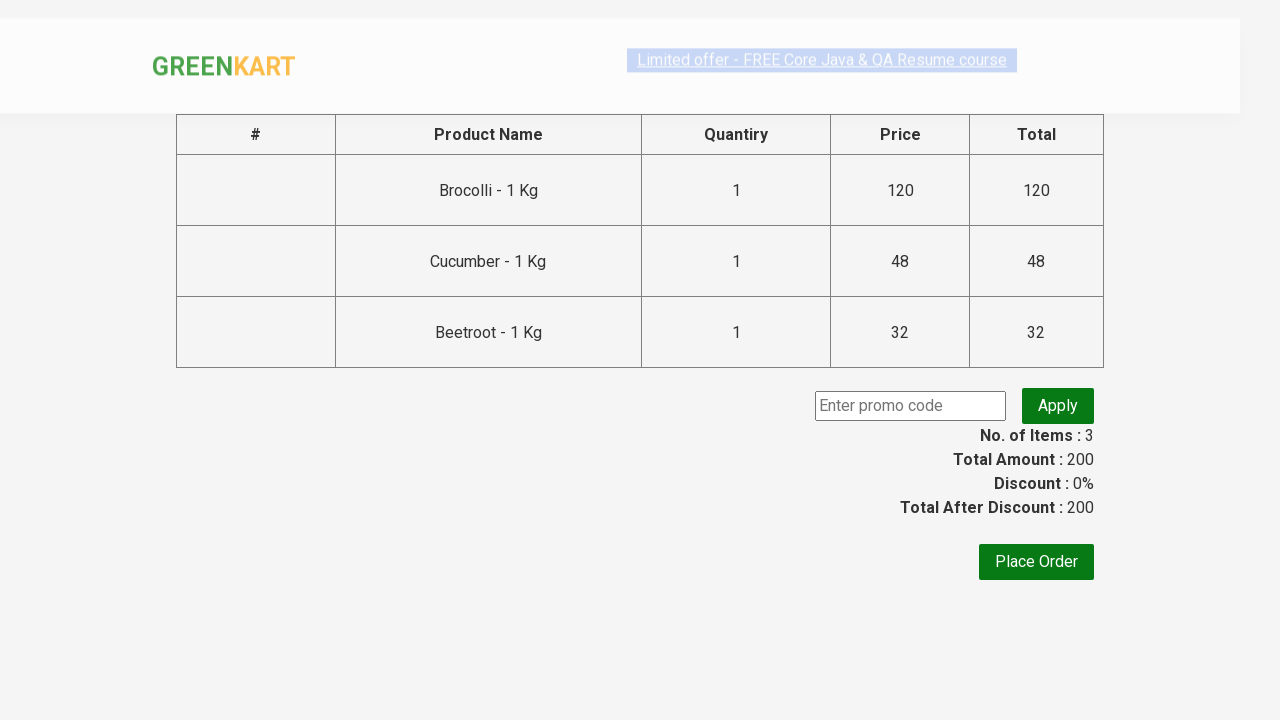

Entered promo code 'rahulshettyacademy' in the promo code field on input.promoCode
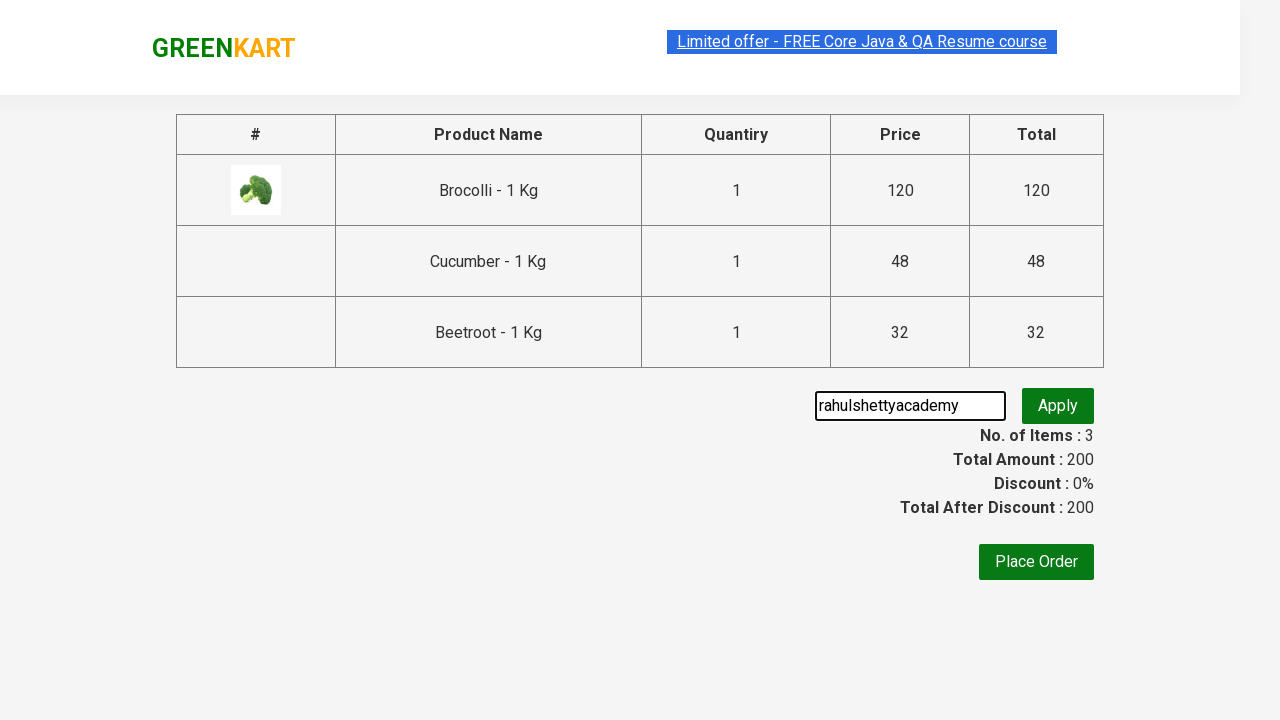

Clicked apply promo code button at (1058, 406) on button.promoBtn
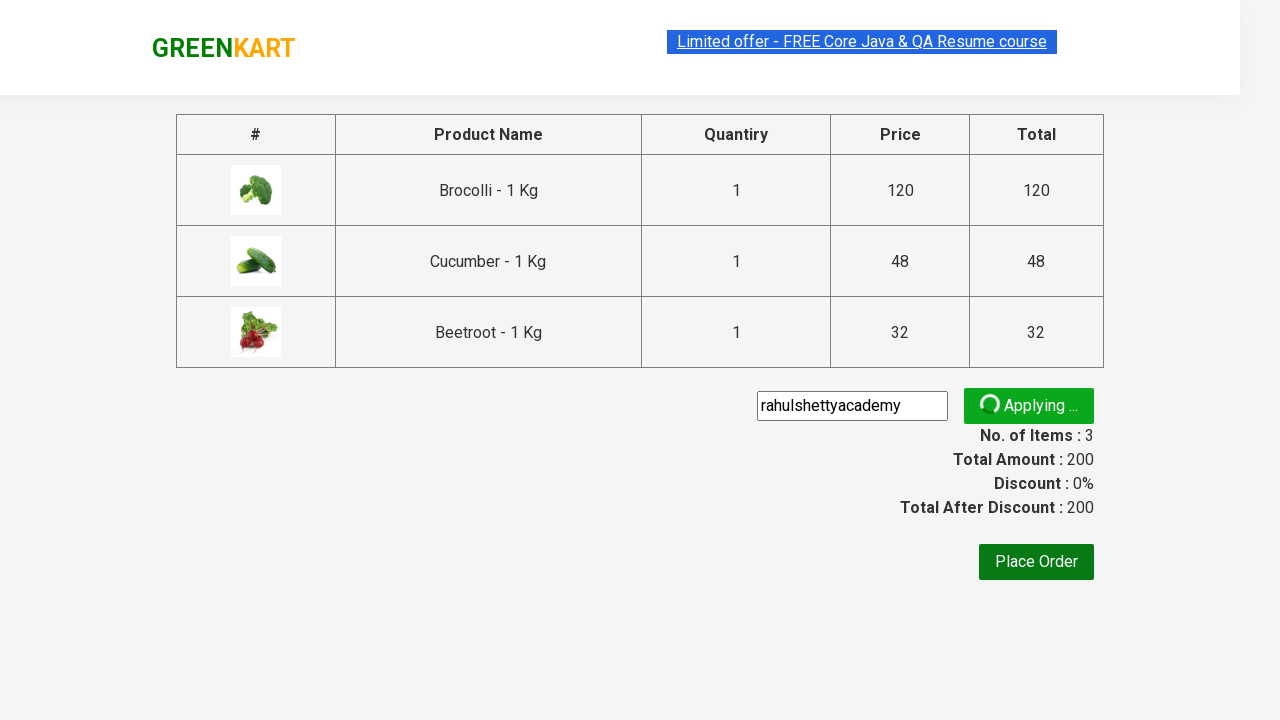

Promo code was applied and confirmation message appeared
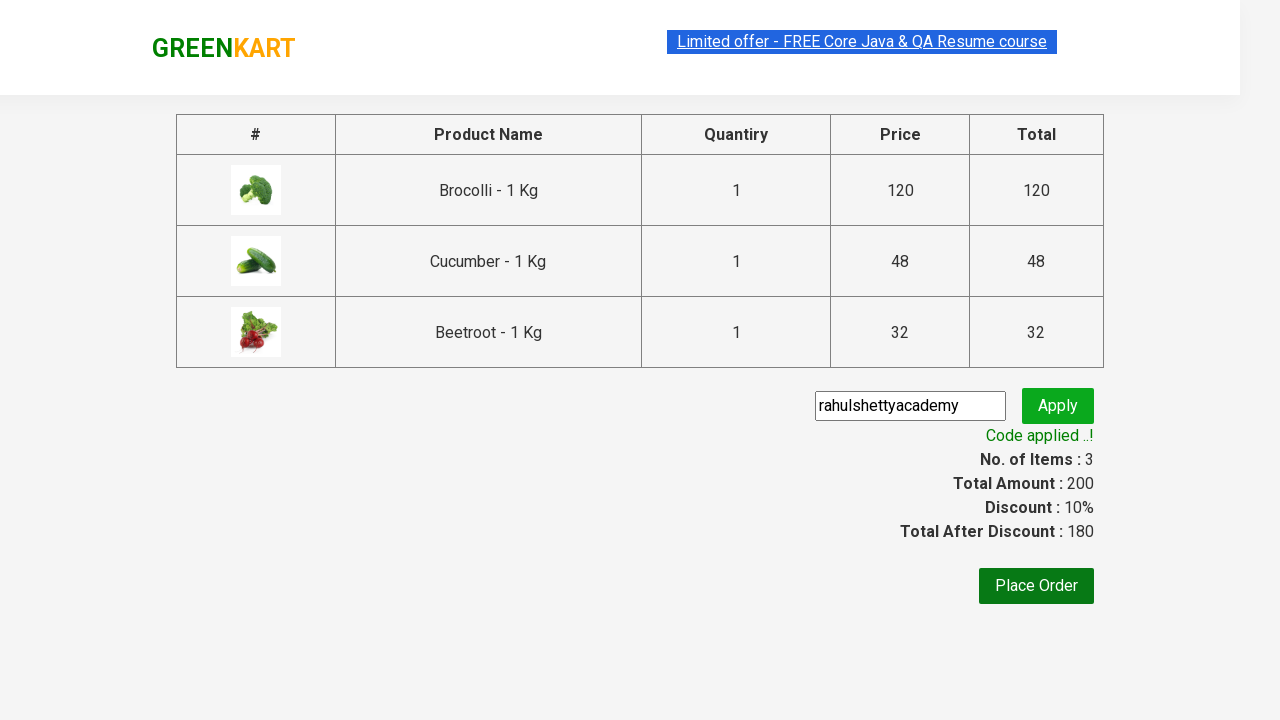

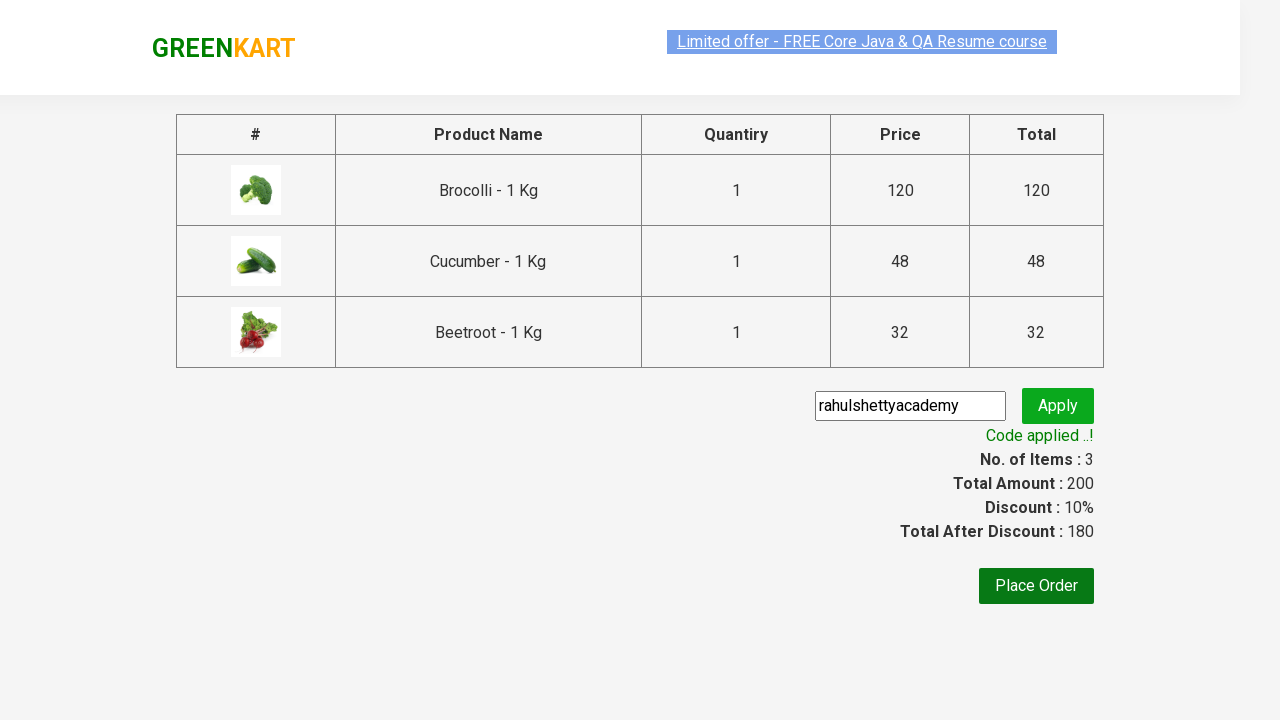